Tests navigation through the Playwright documentation site by clicking on Get Started, Community links, the logo, and verifying various UI elements are visible

Starting URL: https://playwright.dev/

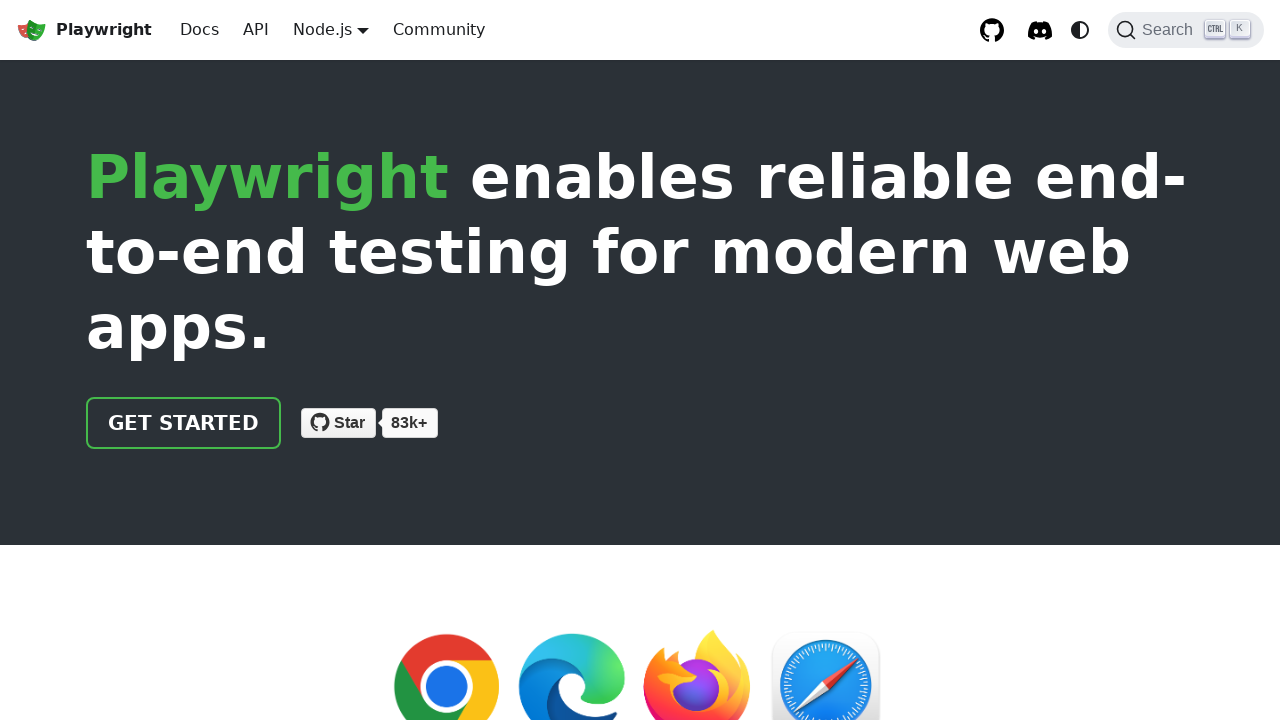

Verified Discord server link is visible
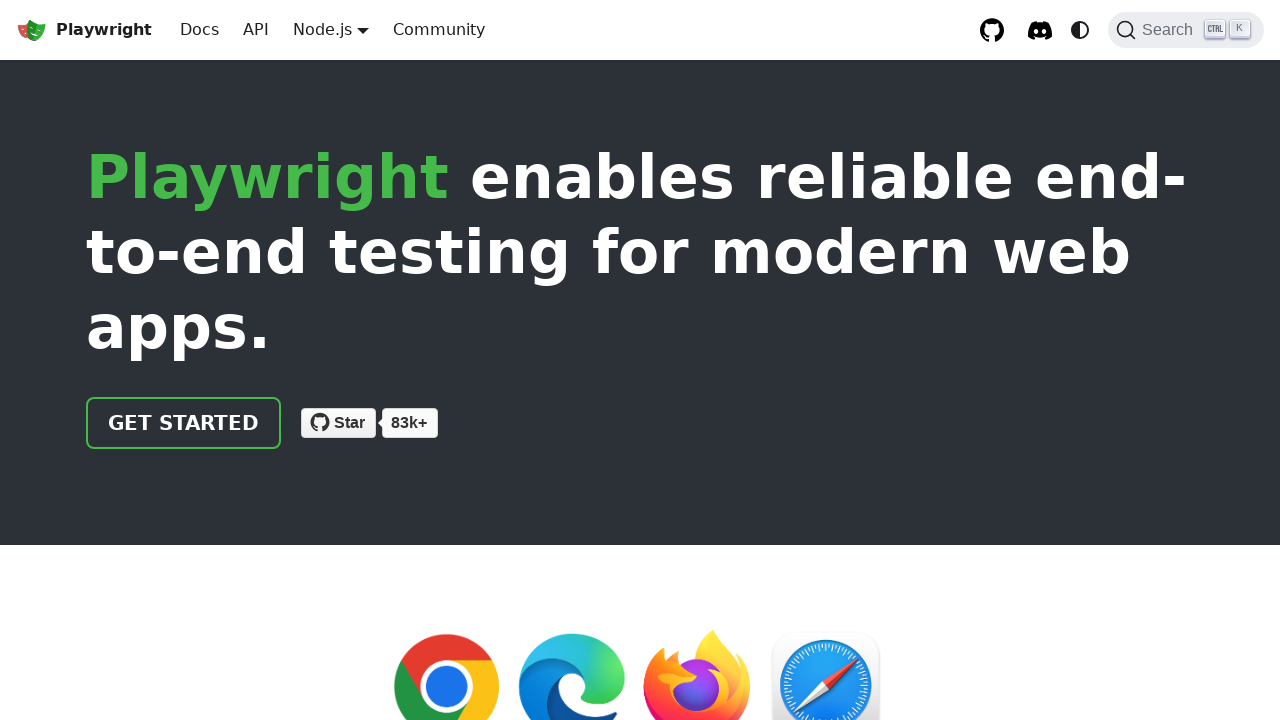

Verified footer is visible
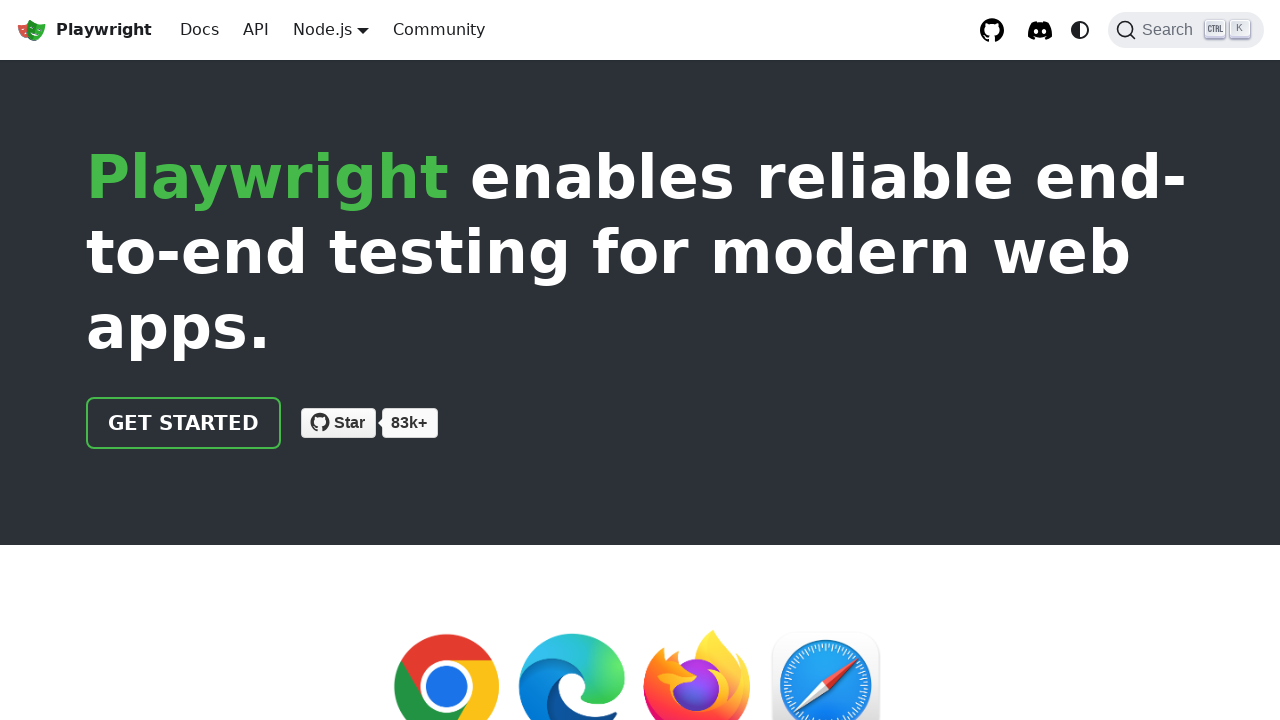

Clicked Get started link at (184, 423) on internal:role=link[name="Get started"i]
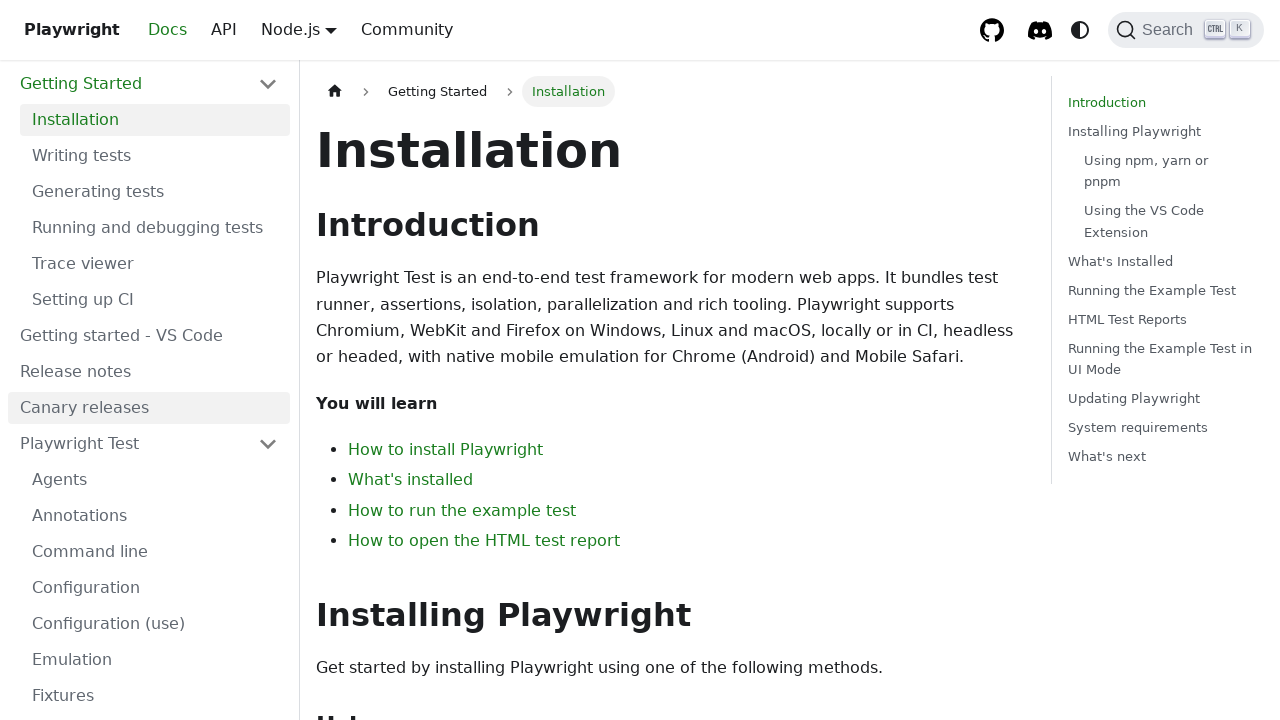

Verified Installation heading is visible
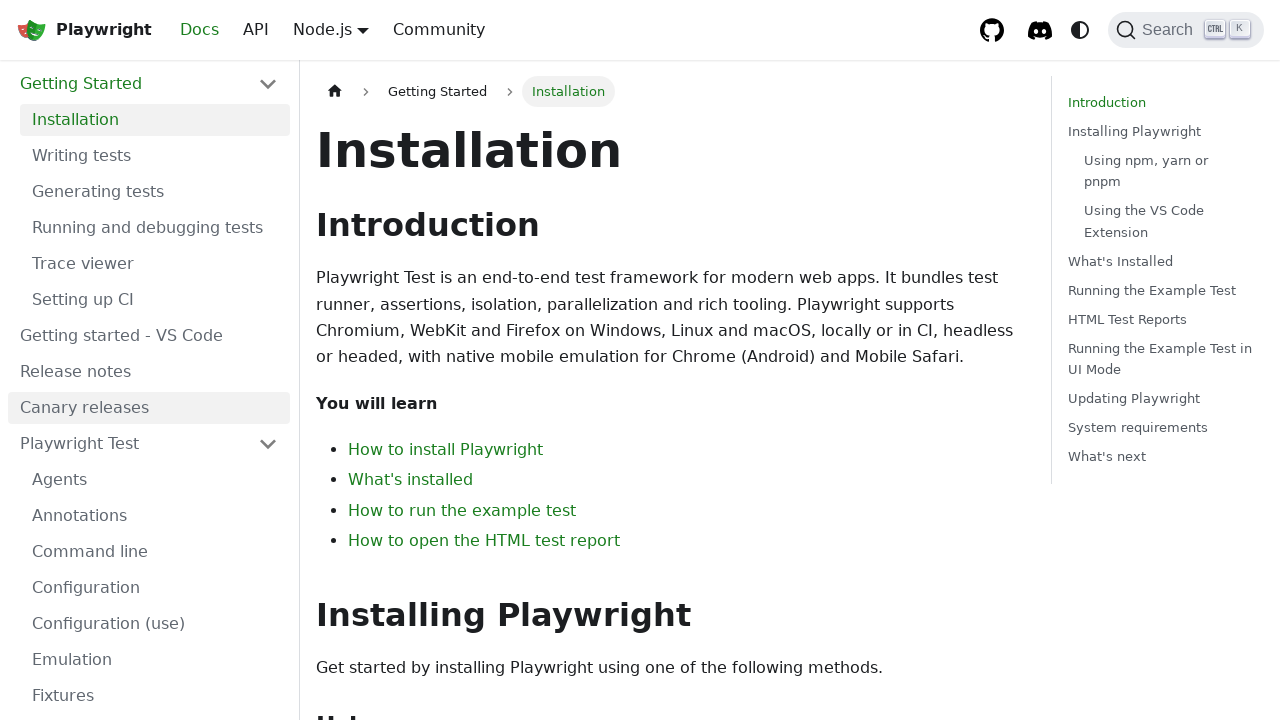

Clicked Community link at (439, 30) on internal:role=link[name="Community"i]
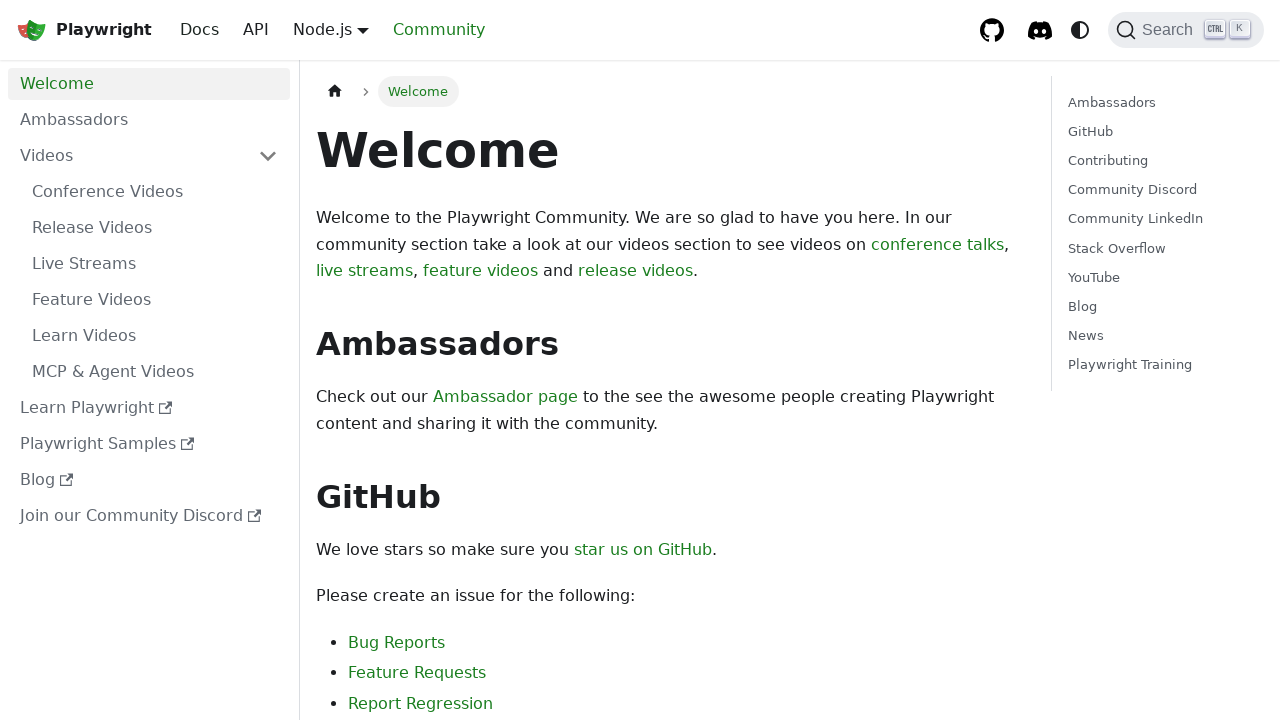

Clicked Playwright logo to navigate home at (84, 30) on internal:role=link[name="Playwright logo Playwright"i]
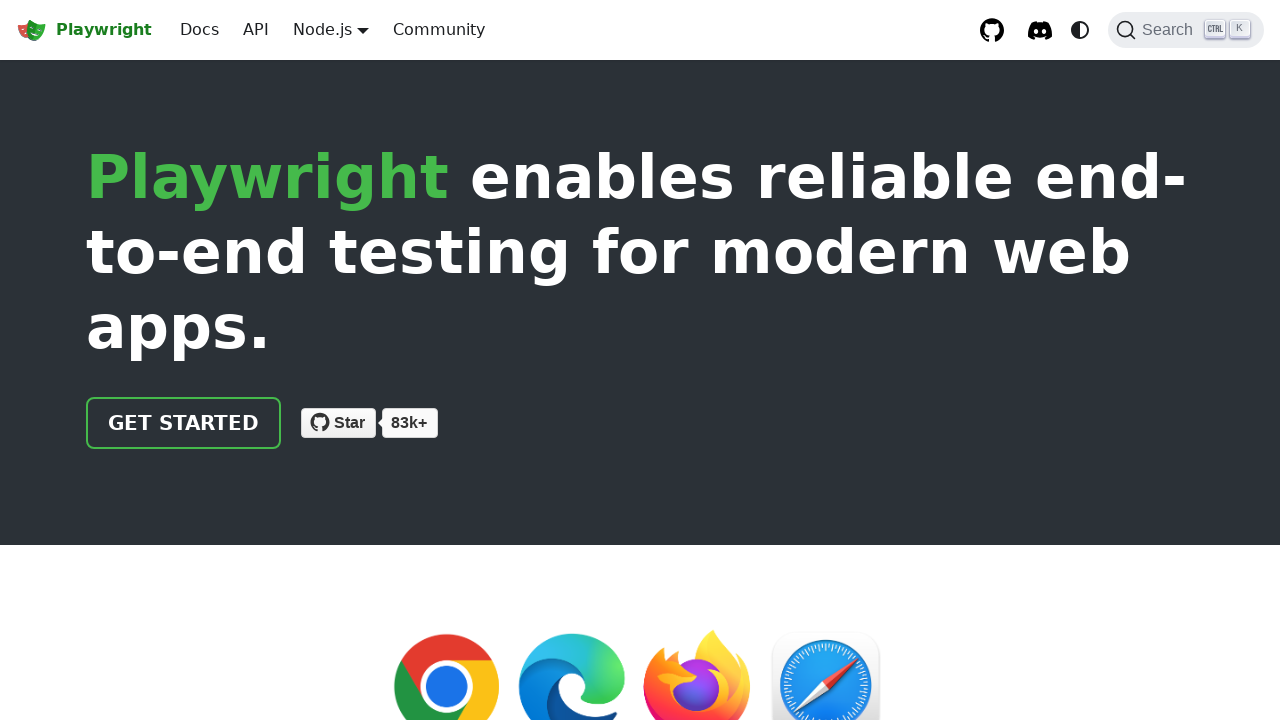

Clicked browsers logo image at (640, 658) on internal:role=img[name="Browsers (Chromium, Firefox,"i]
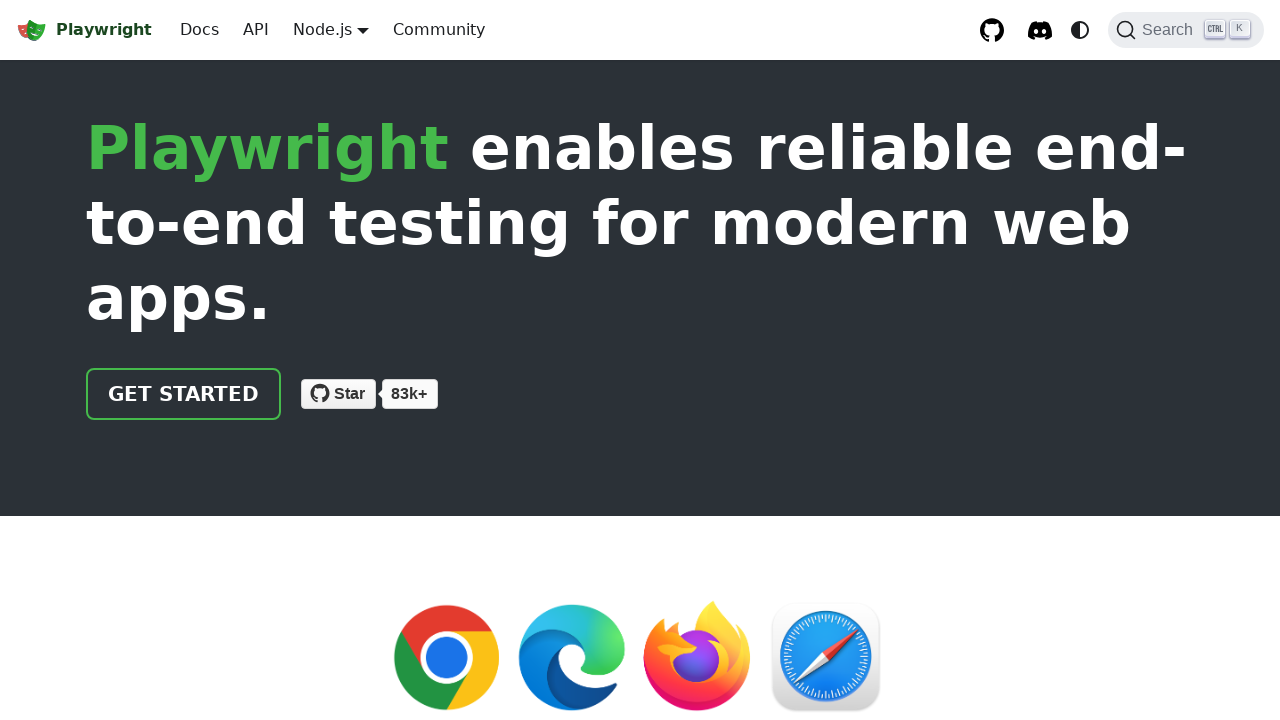

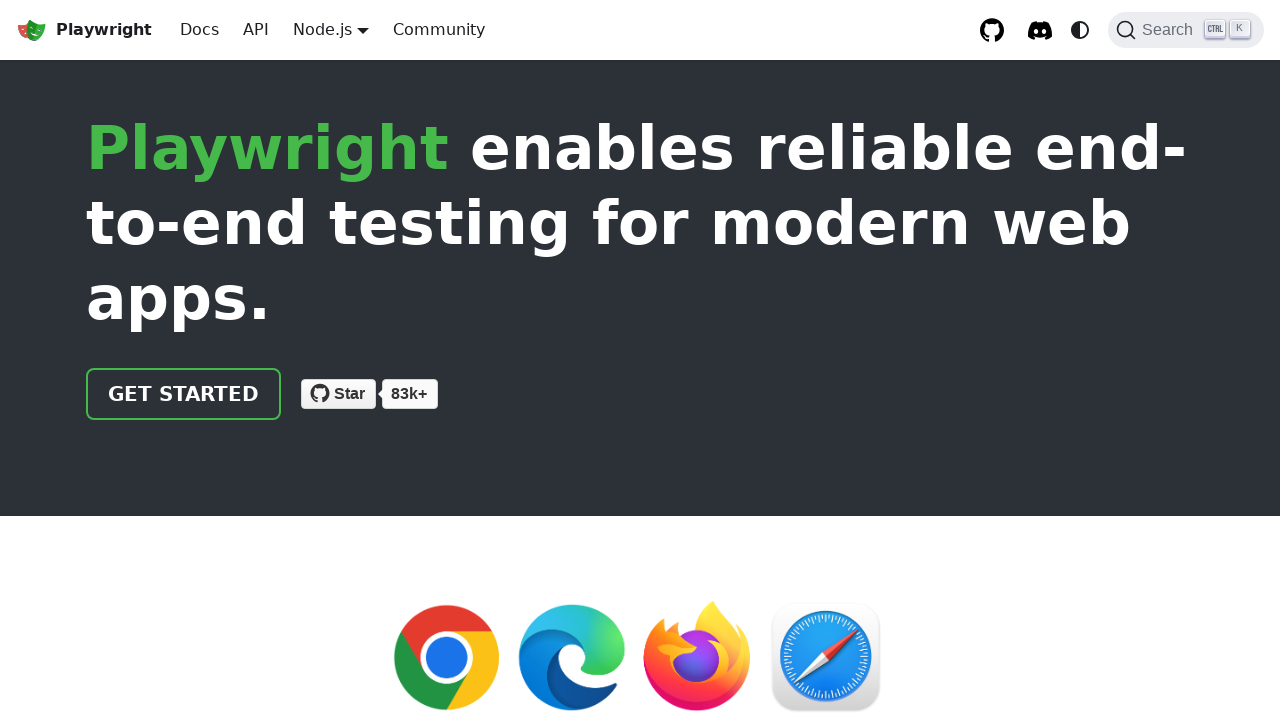